Tests that a resizable box with restrictions can be enlarged by dragging its handle, and verifies the resulting dimensions are as expected.

Starting URL: https://demoqa.com/resizable

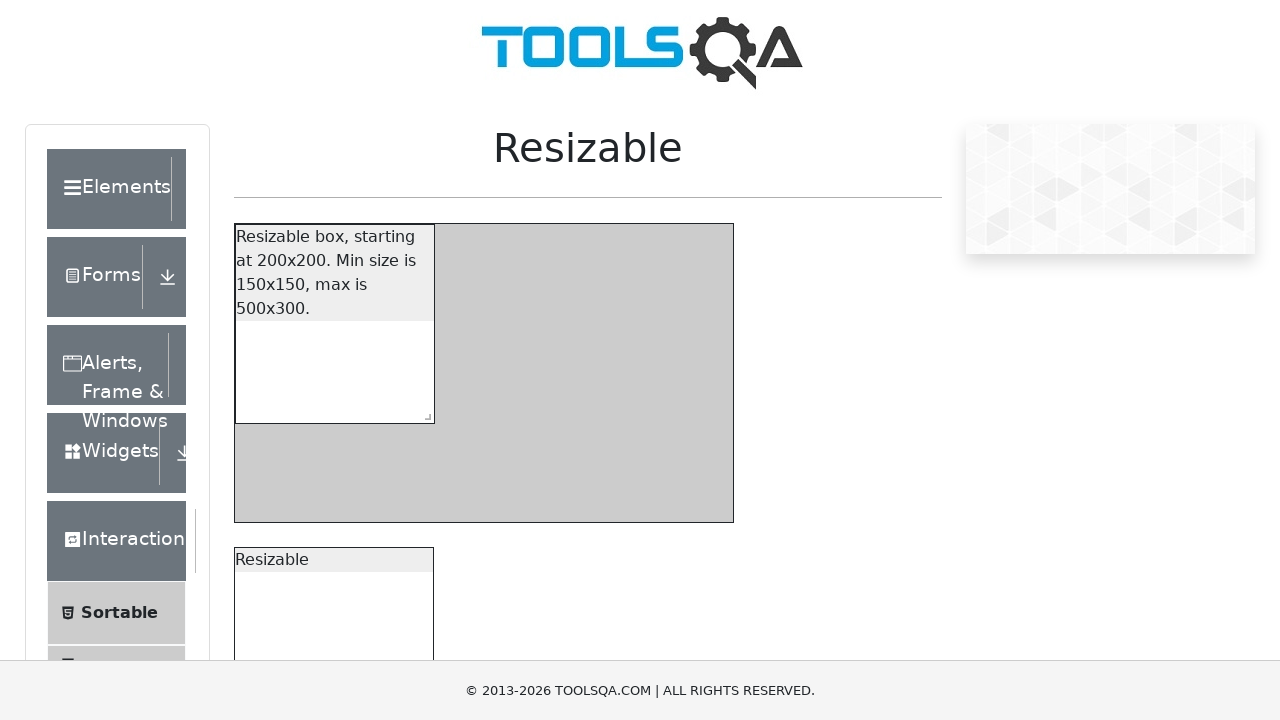

Located the resize handle for the restricted resizable box
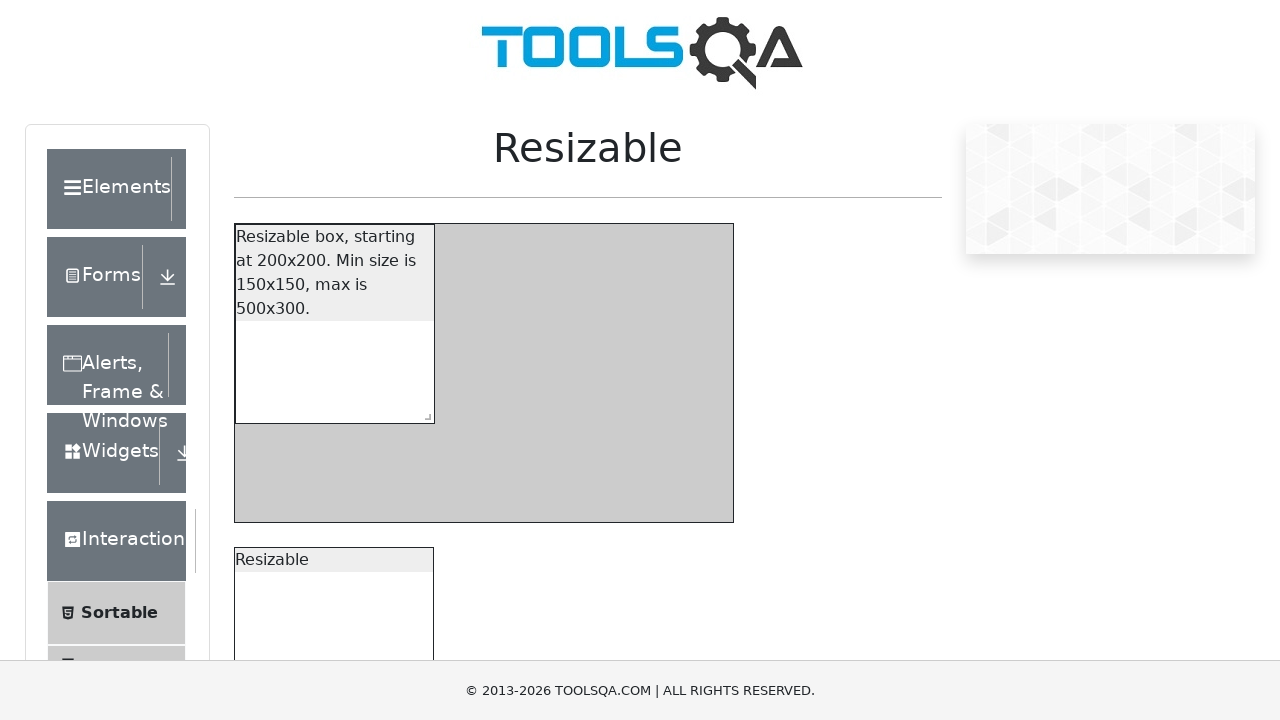

Retrieved bounding box coordinates of the resize handle
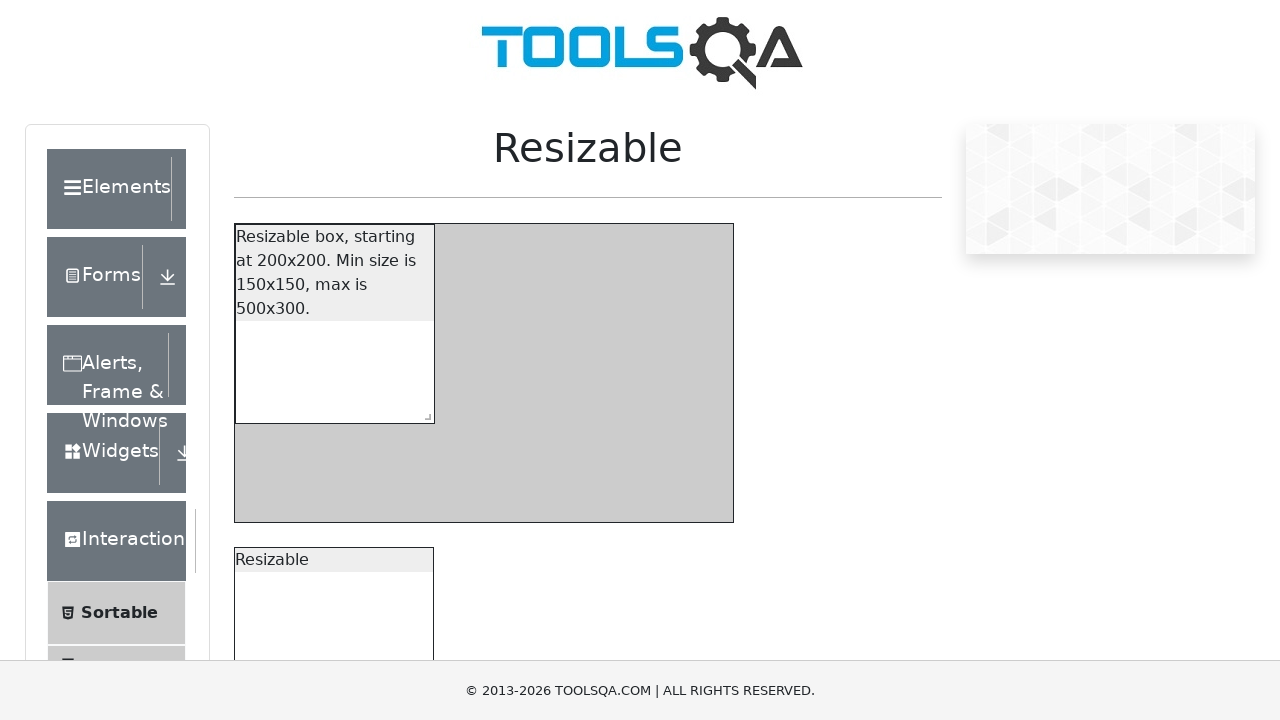

Moved mouse to the center of the resize handle at (424, 413)
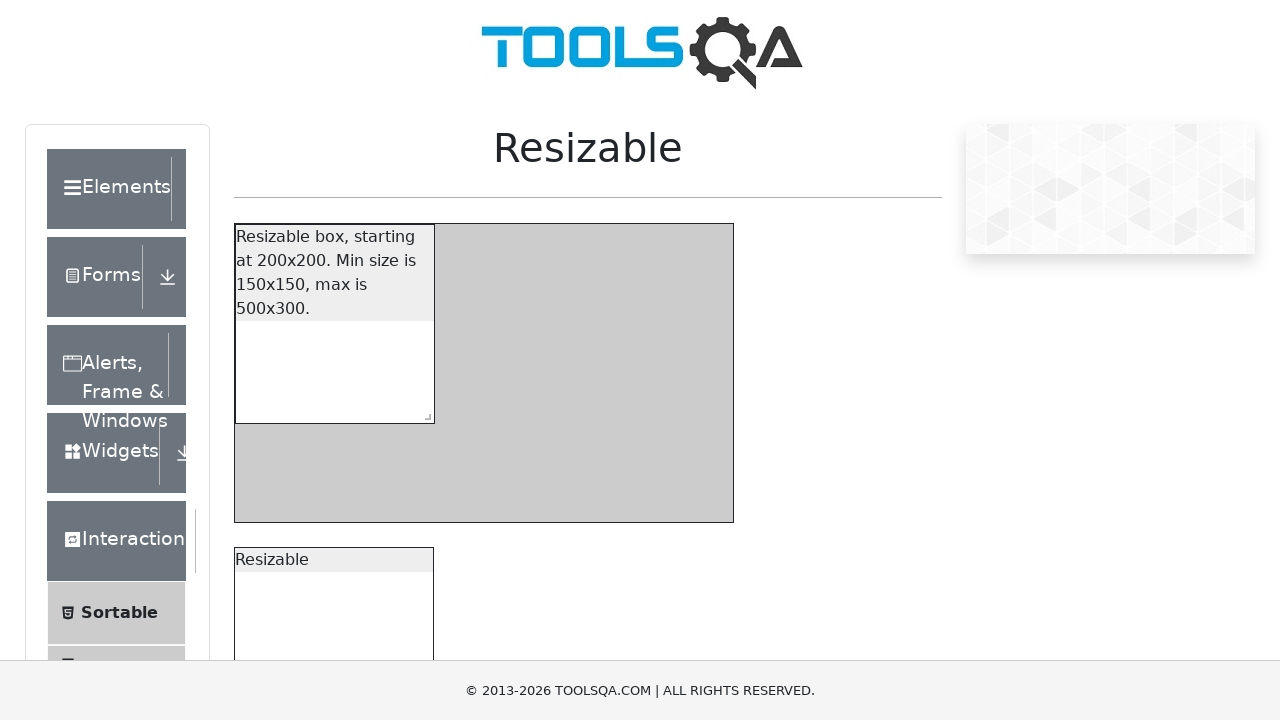

Pressed down the mouse button on the resize handle at (424, 413)
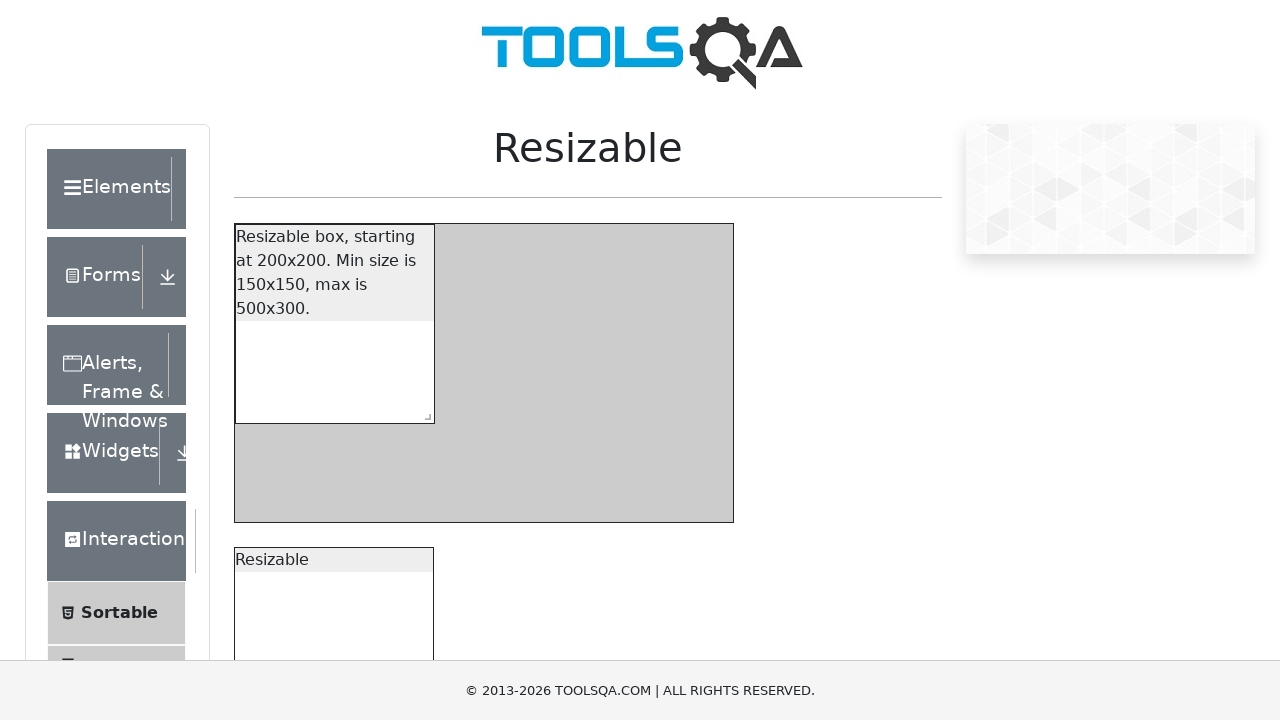

Dragged the resize handle by offset (200, 50) to enlarge the box at (624, 463)
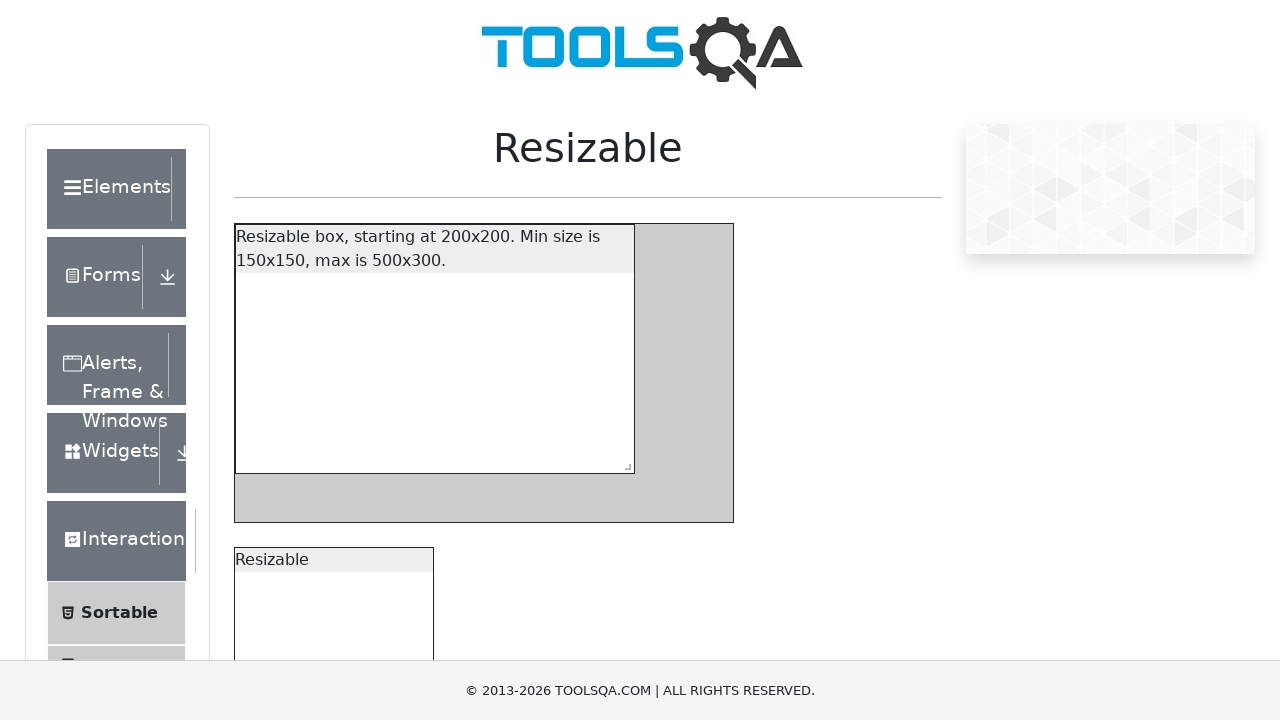

Released the mouse button to complete the resize operation at (624, 463)
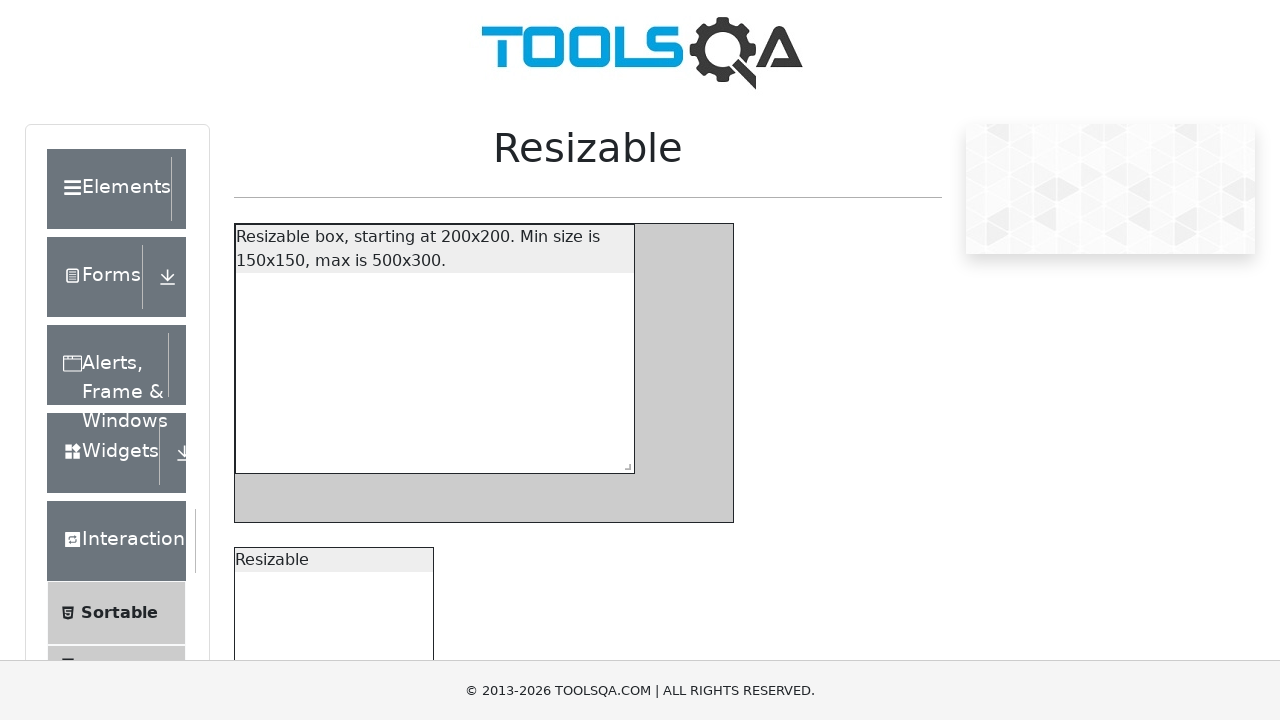

Located the resizable box element to verify its new dimensions
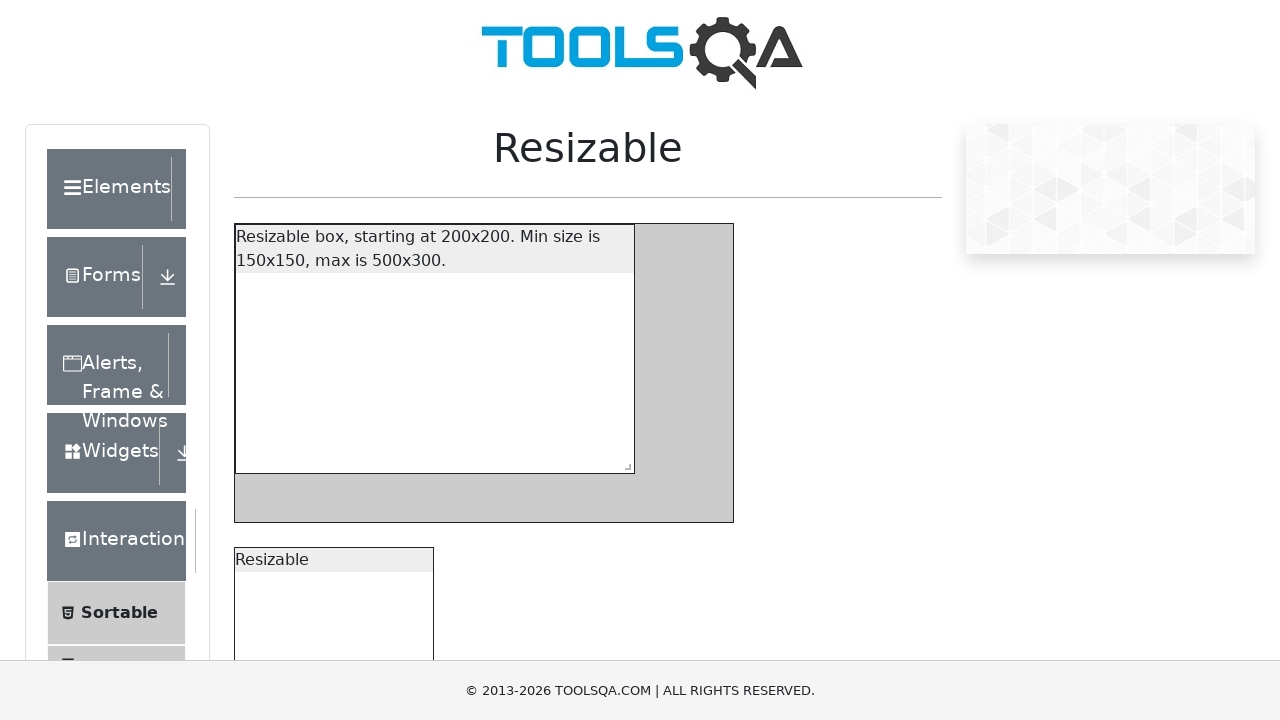

Retrieved the style attribute of the resizable box
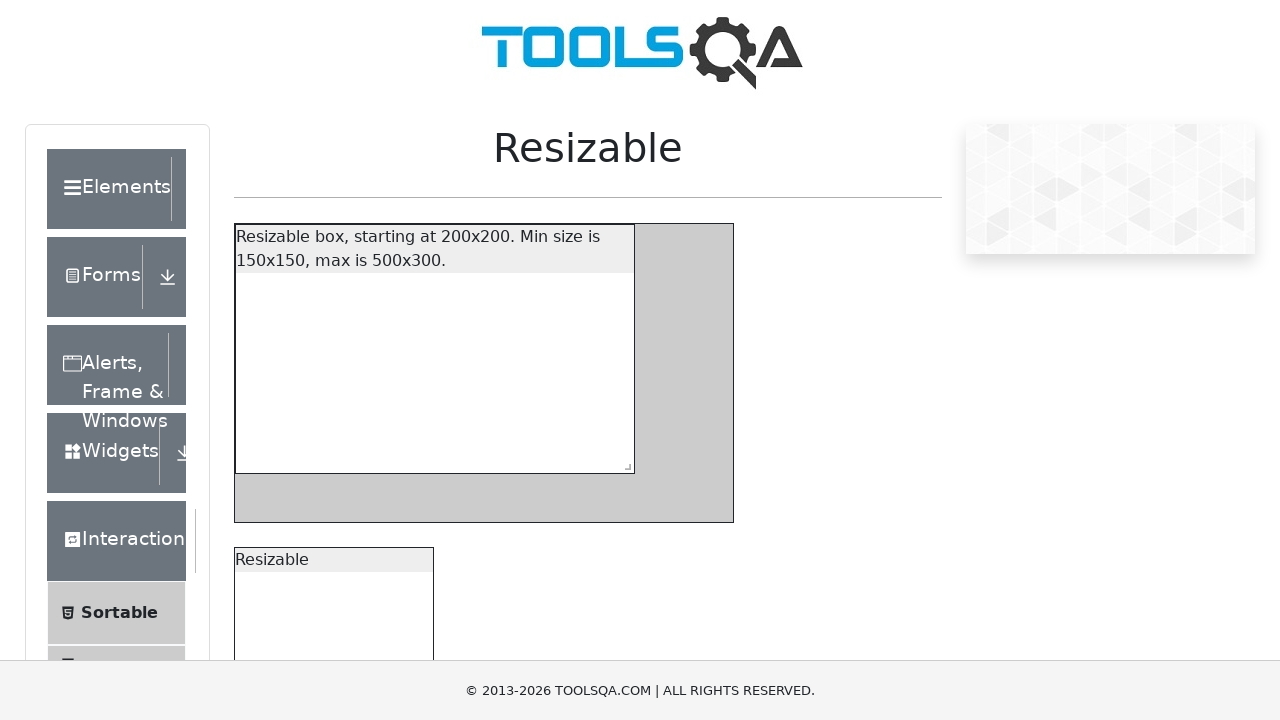

Verified that the resized box has width of 400px and height of 250px as expected
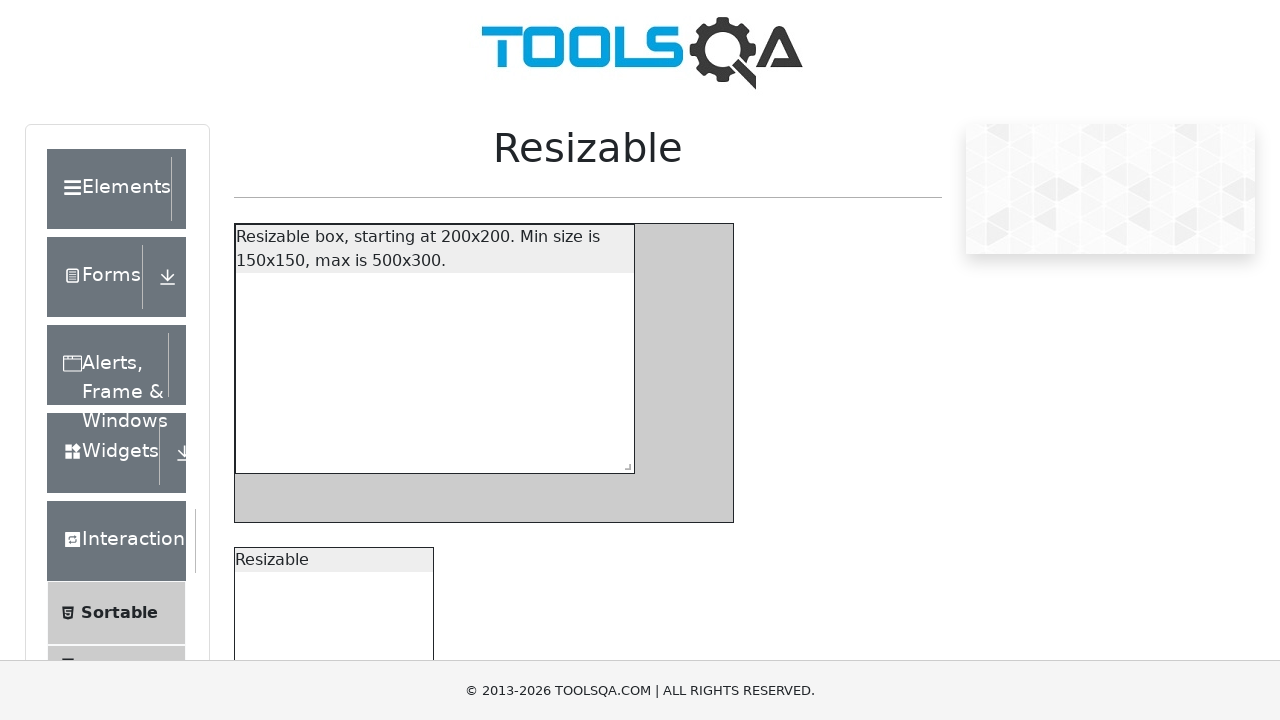

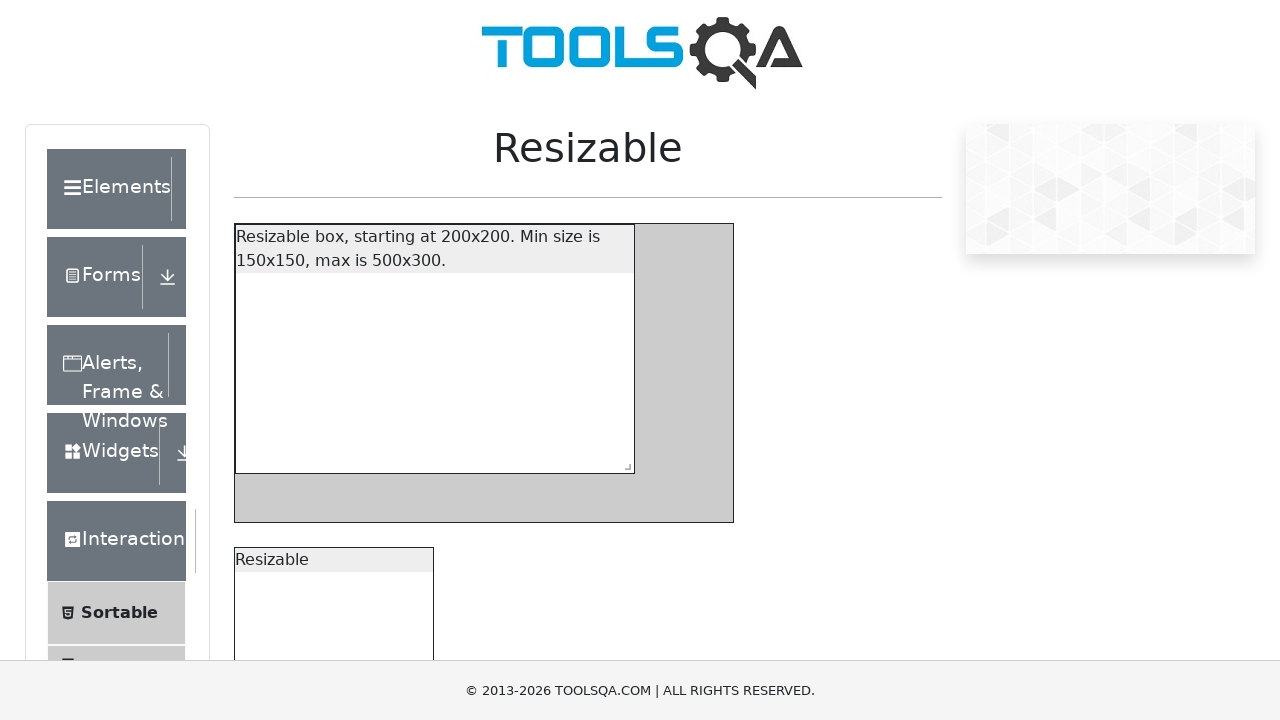